Tests checkbox interaction by locating two checkboxes and clicking checkbox1 if it's not selected, otherwise clicking checkbox2

Starting URL: https://the-internet.herokuapp.com/checkboxes

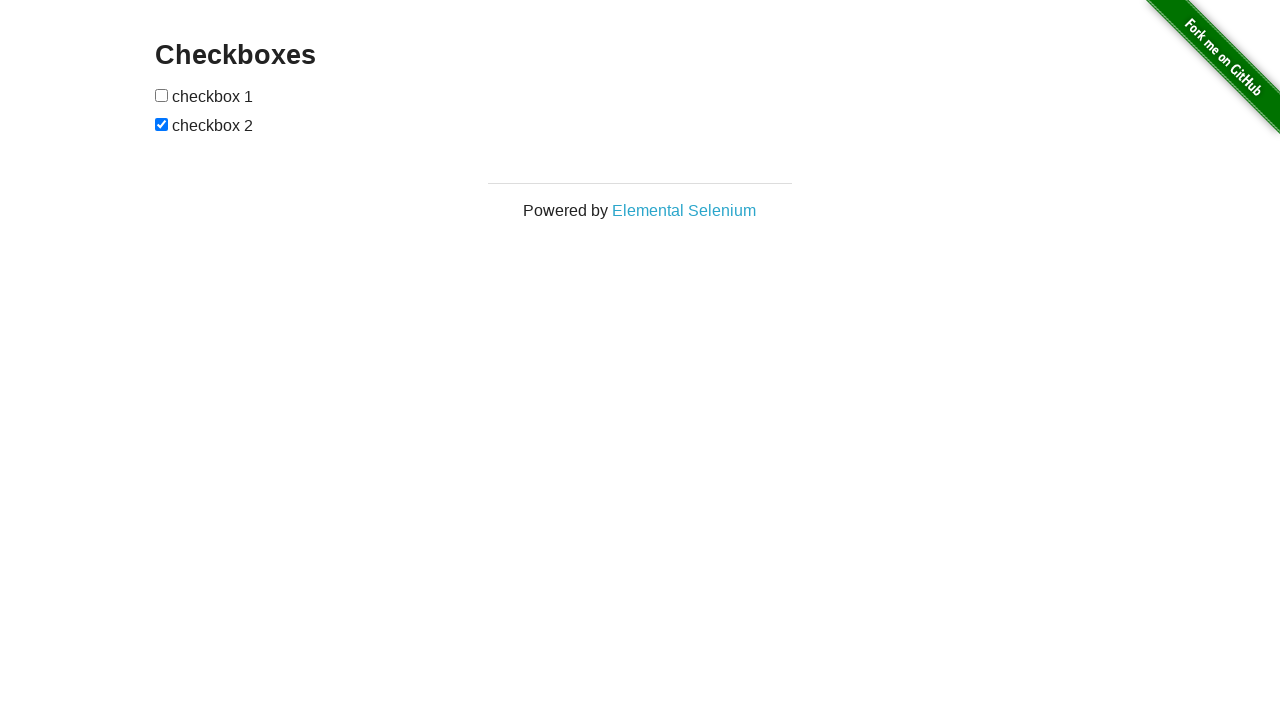

Located first checkbox element
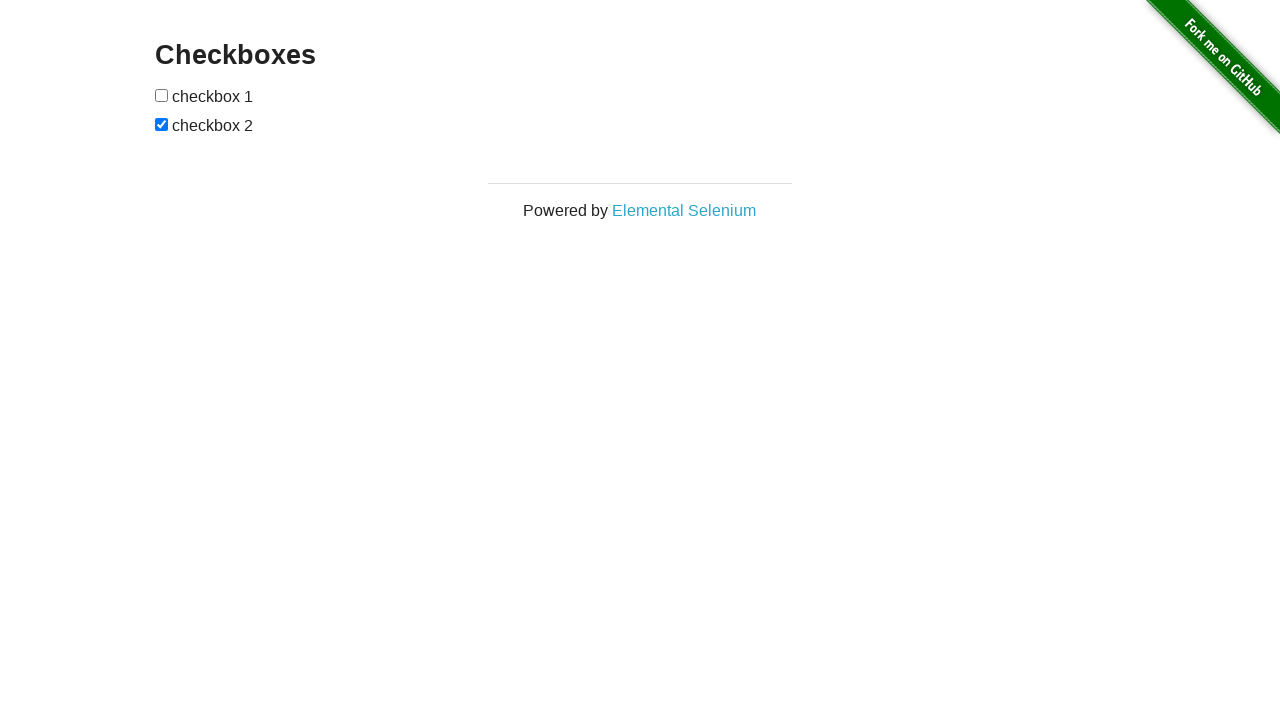

Located second checkbox element
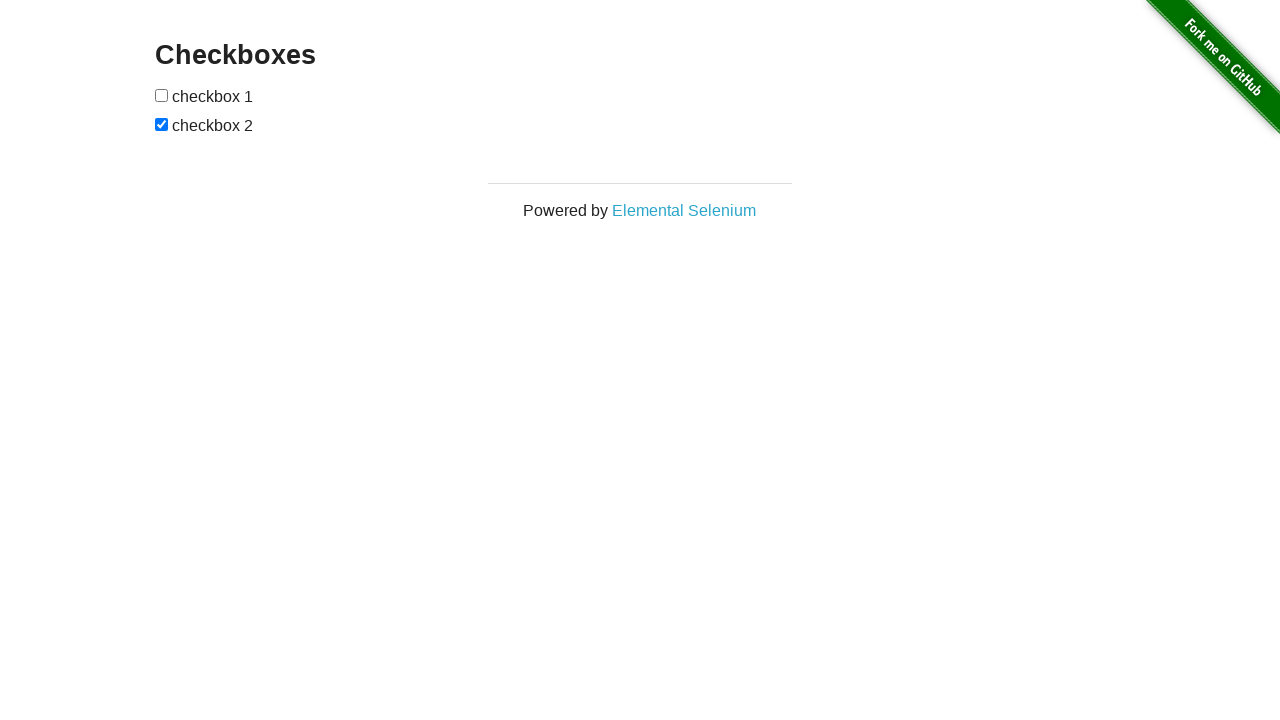

Checked that checkbox1 is not selected
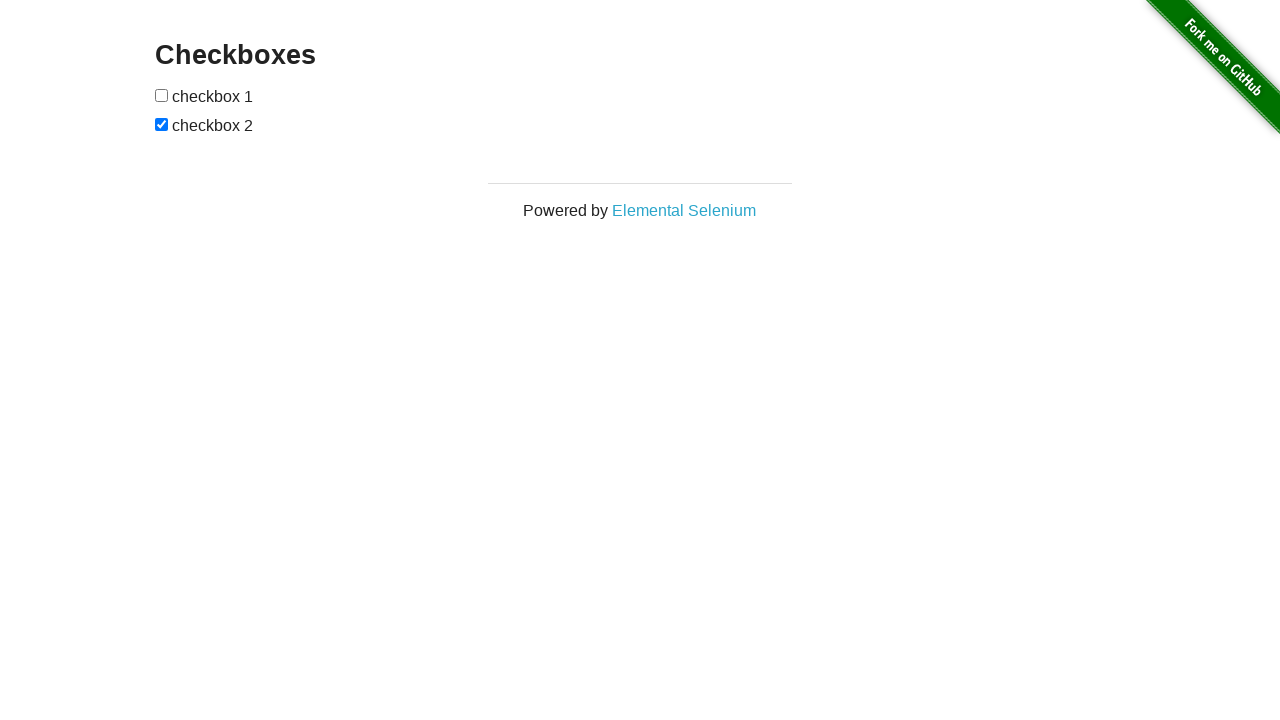

Clicked checkbox1 to select it at (162, 95) on (//input[@type='checkbox'])[1]
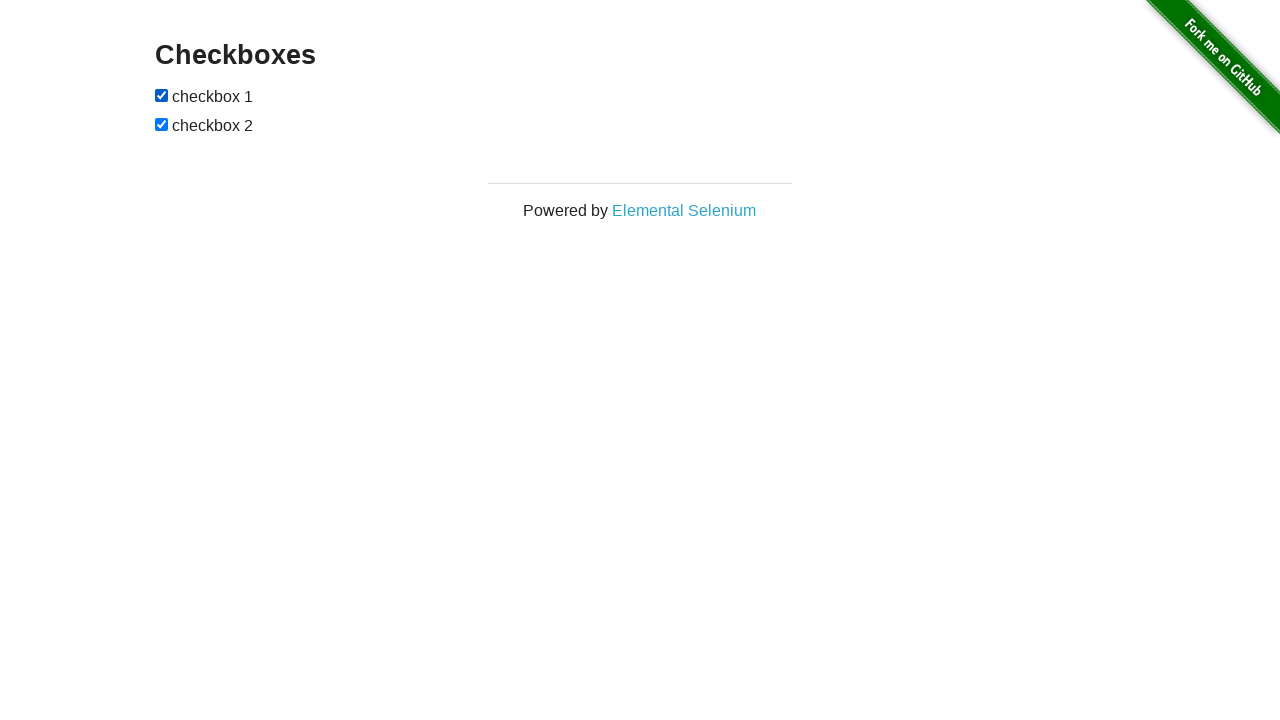

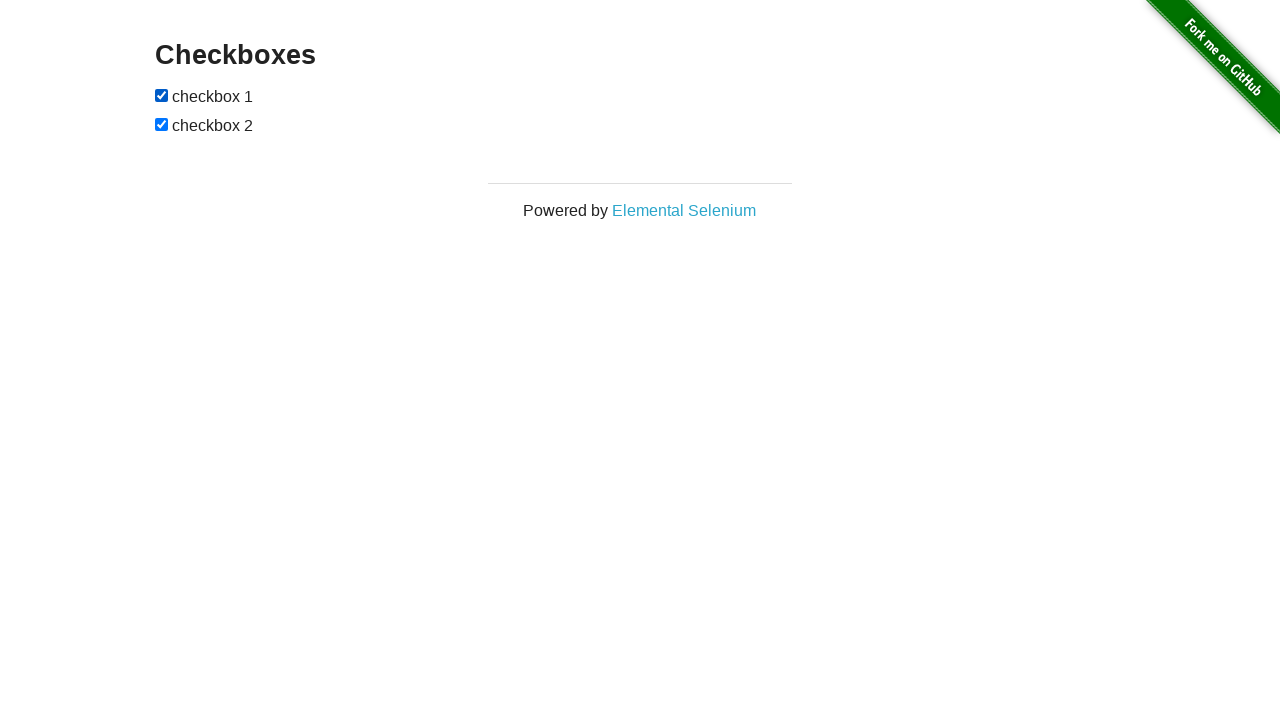